Tests a signup/registration form by filling in first name, last name, and email fields, then submitting the form by clicking the button.

Starting URL: http://secure-retreat-92358.herokuapp.com/

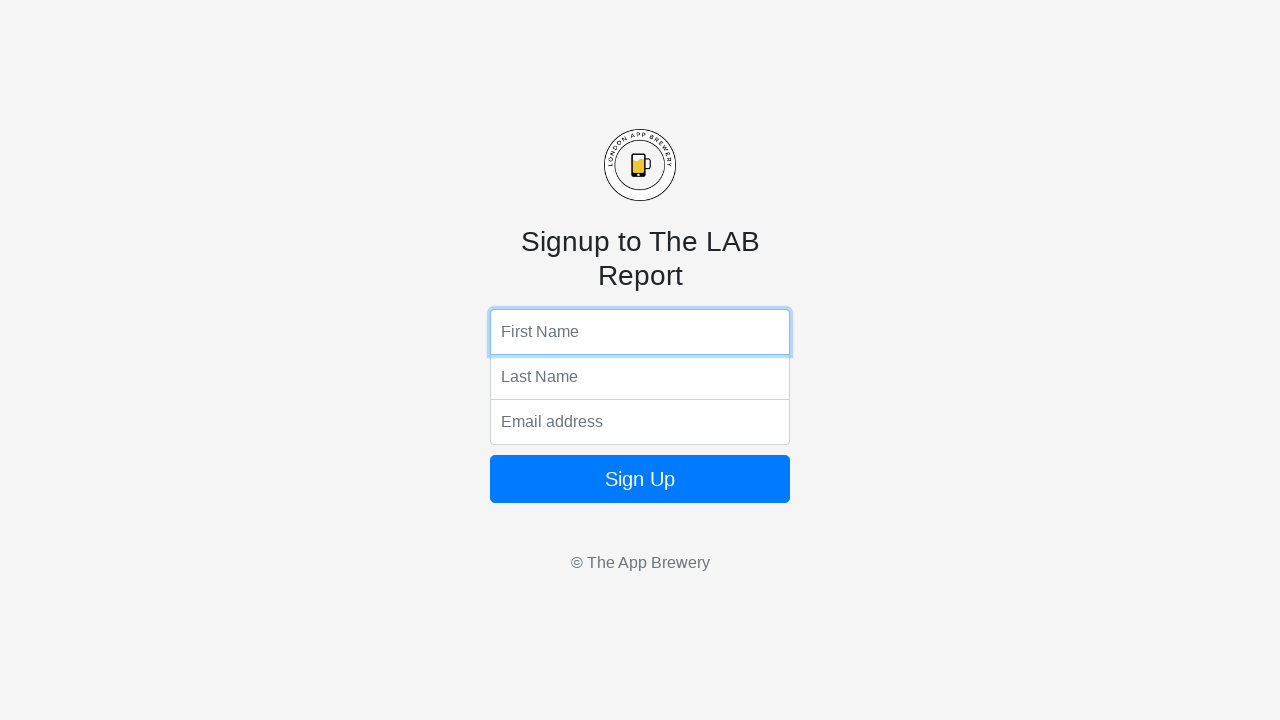

Filled first name field with 'Jennifer' on input[name='fName']
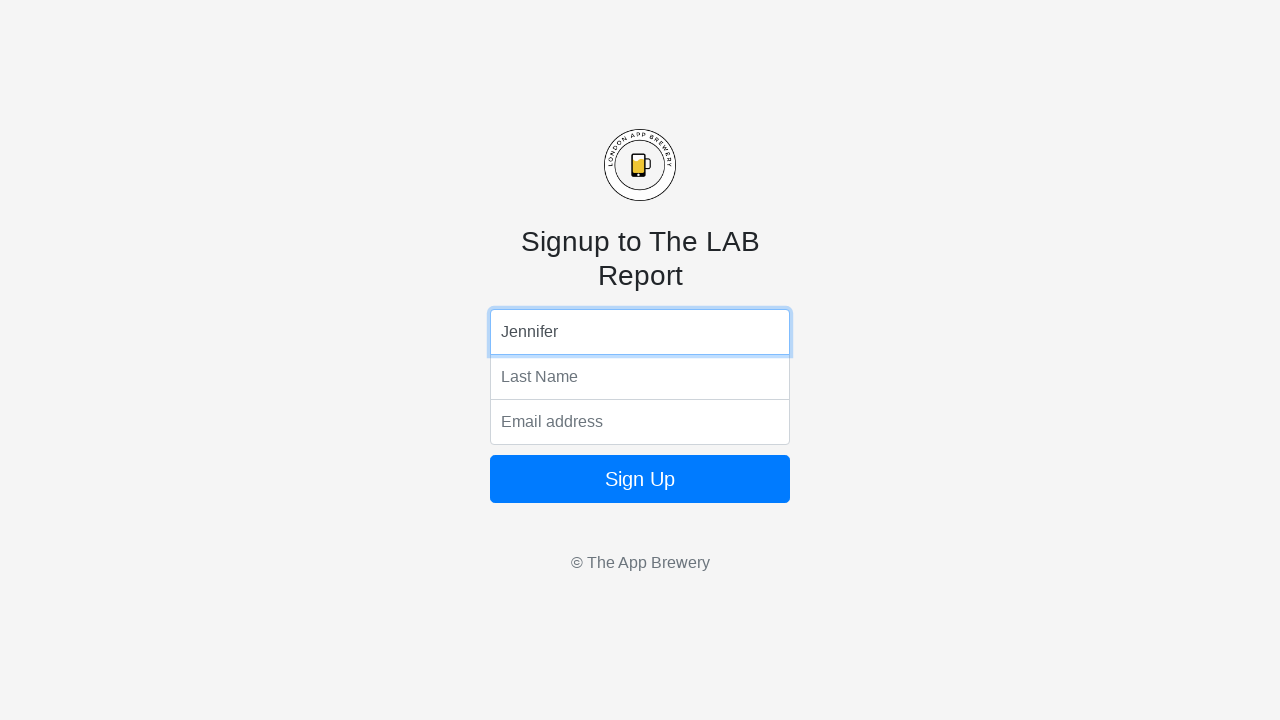

Filled last name field with 'Martinez' on input[name='lName']
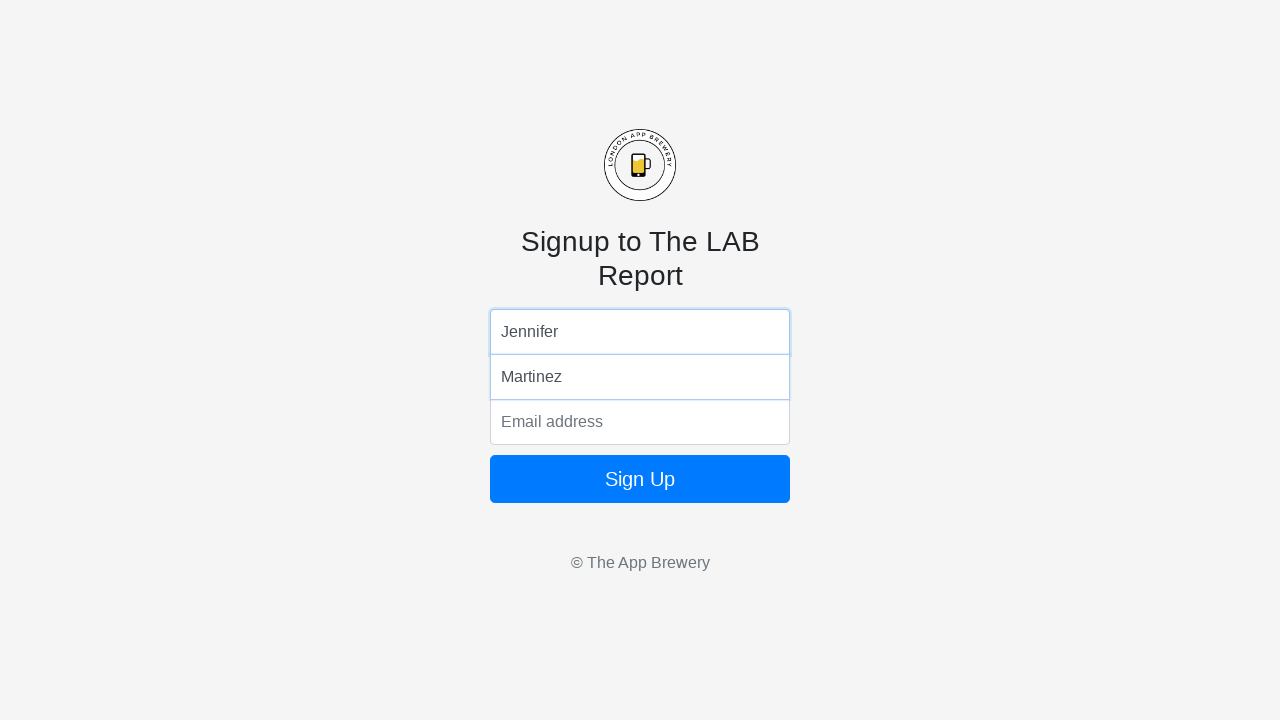

Filled email field with 'jennifer.martinez@example.com' on input[name='email']
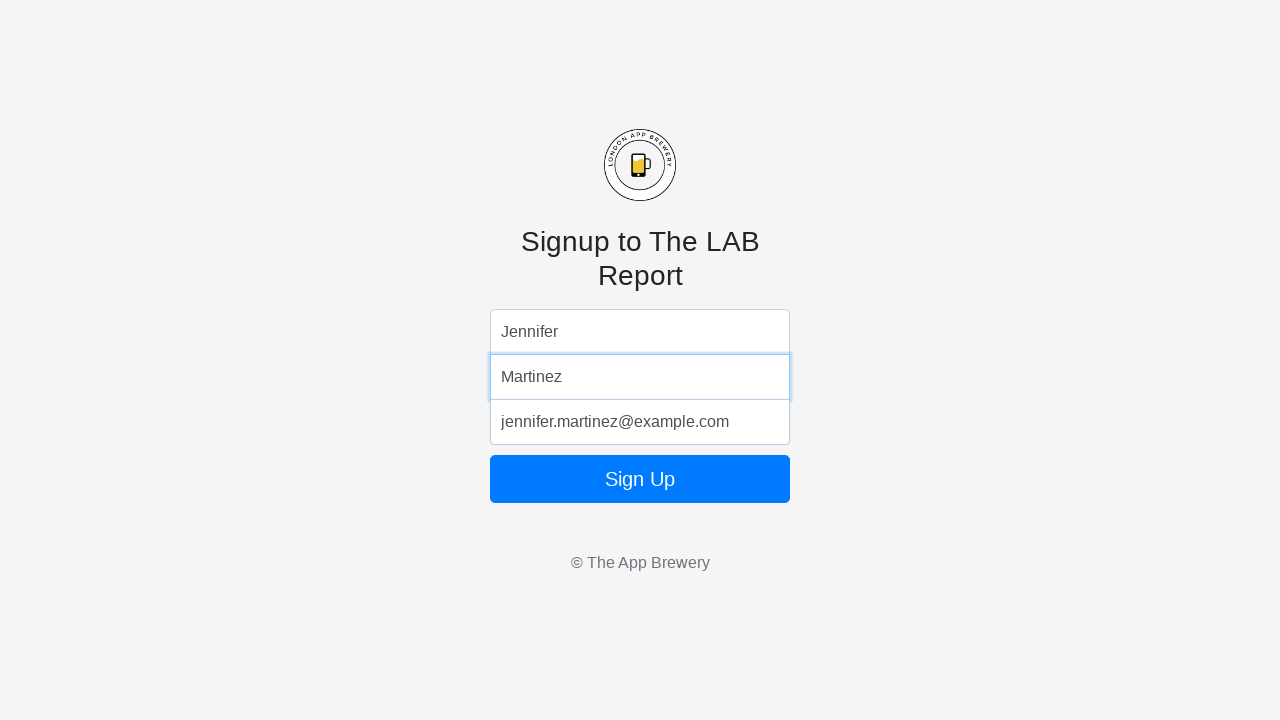

Clicked submit button to register form at (640, 479) on button
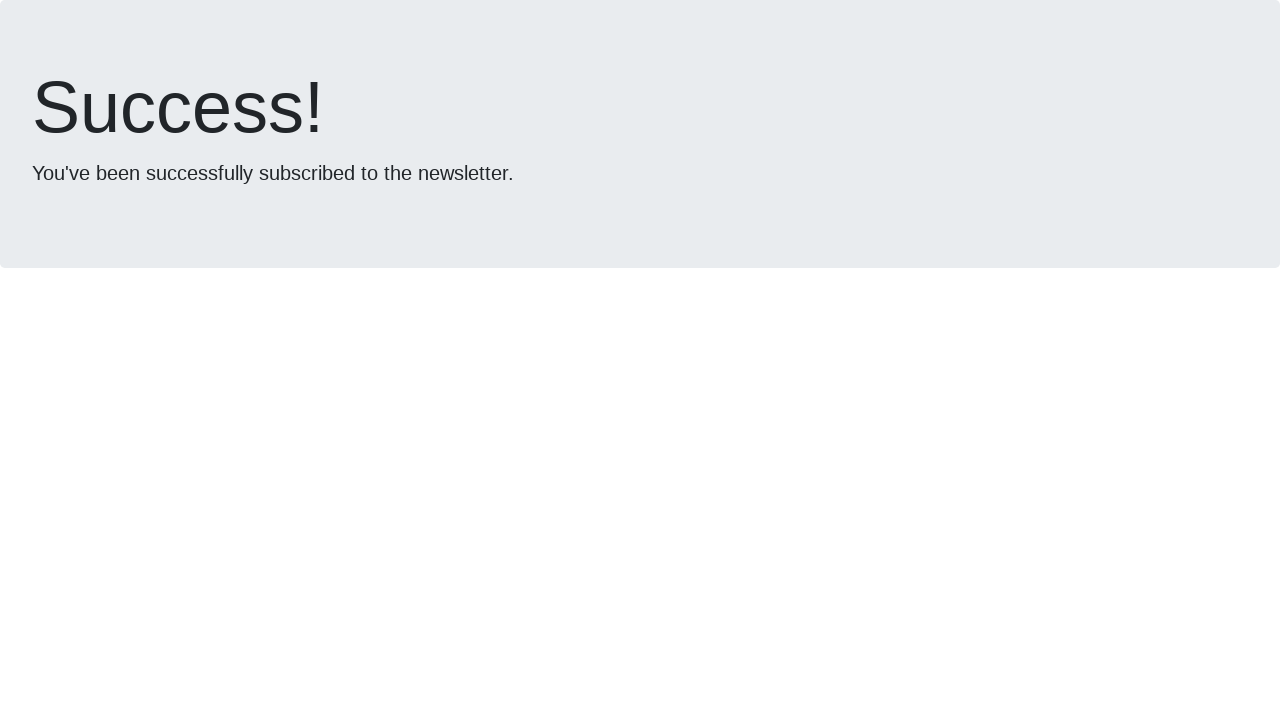

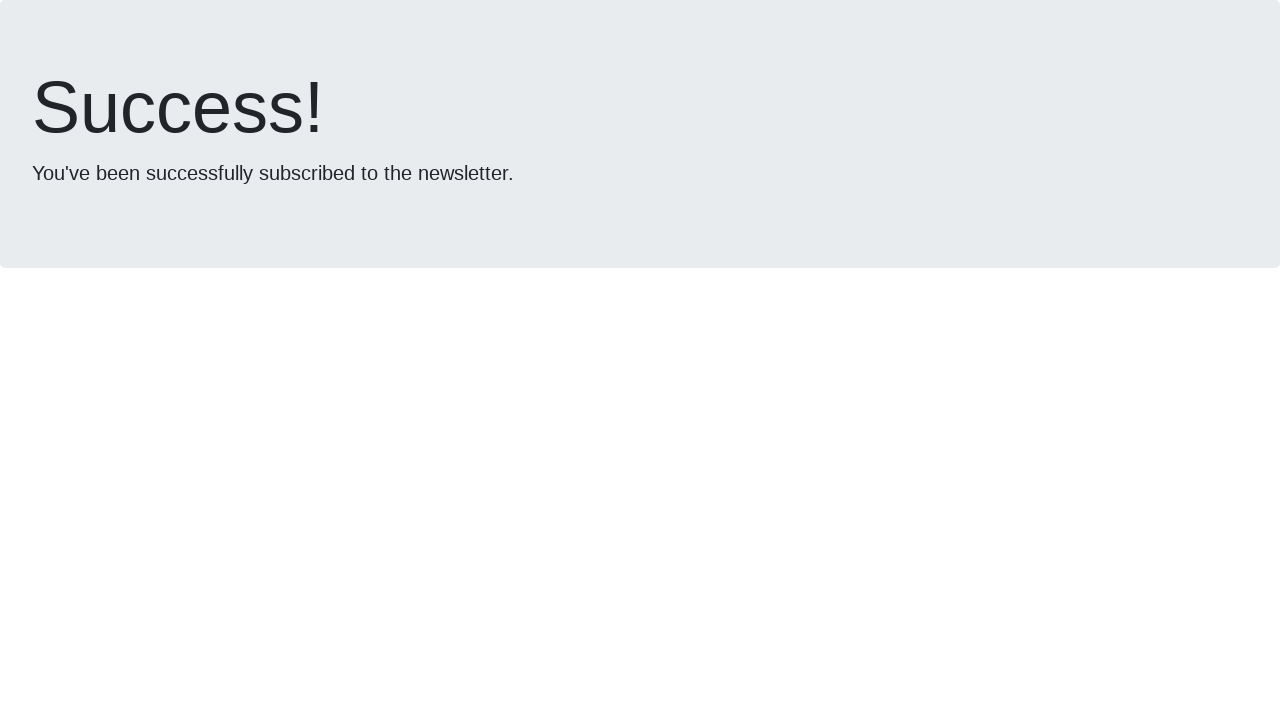